Tests dropdown functionality by selecting options from fruit and country dropdown menus using different selection methods (by visible text and by value)

Starting URL: https://letcode.in/dropdowns

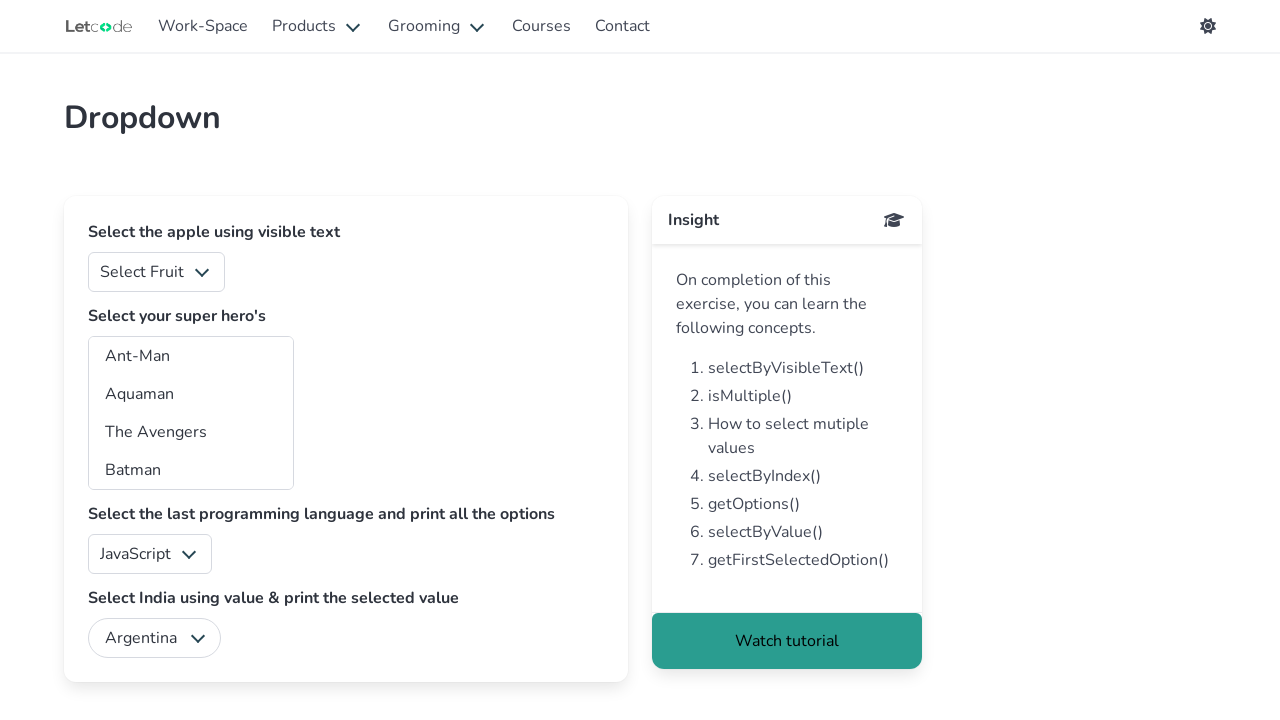

Selected 'Mango' from fruits dropdown by visible text on #fruits
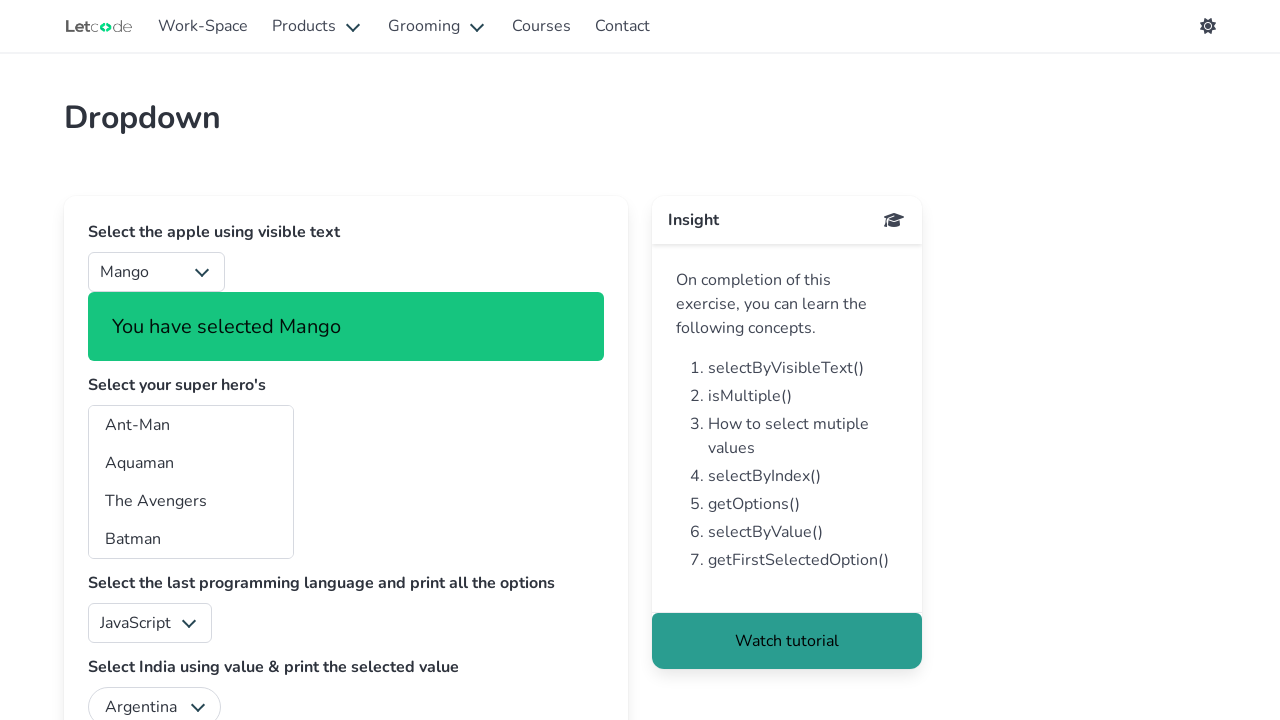

Selected 'India' from country dropdown by value on #country
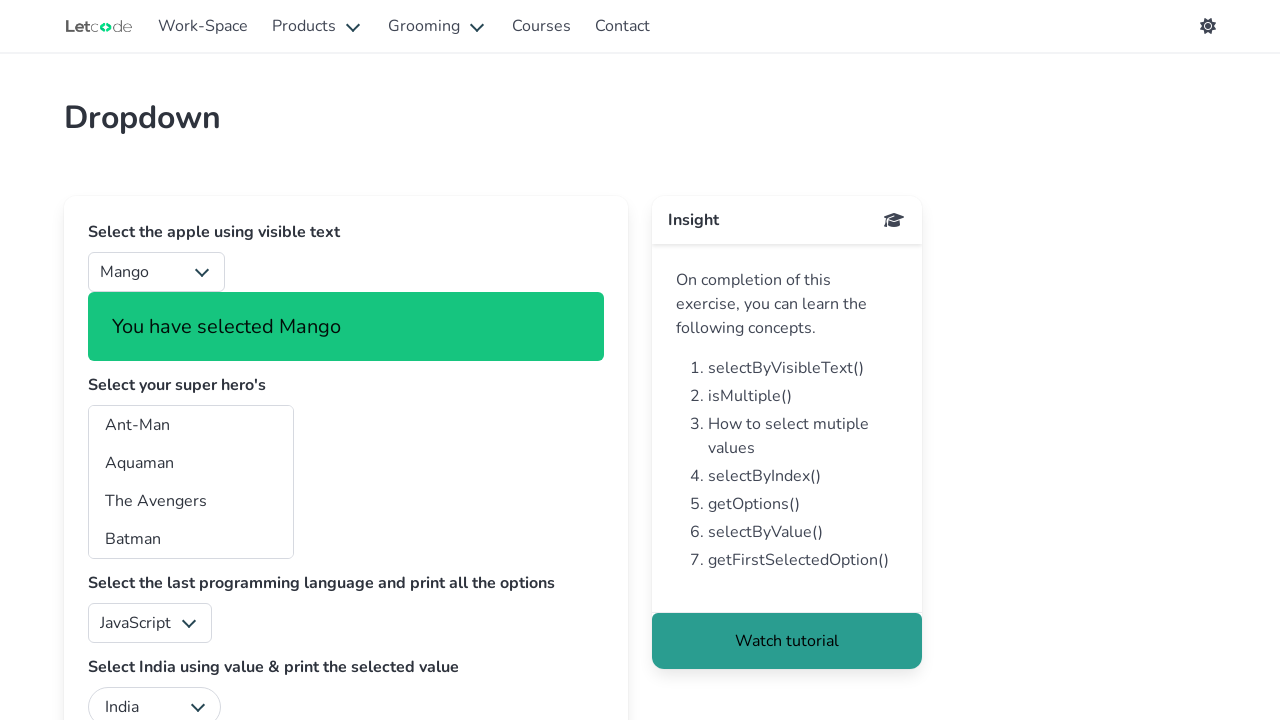

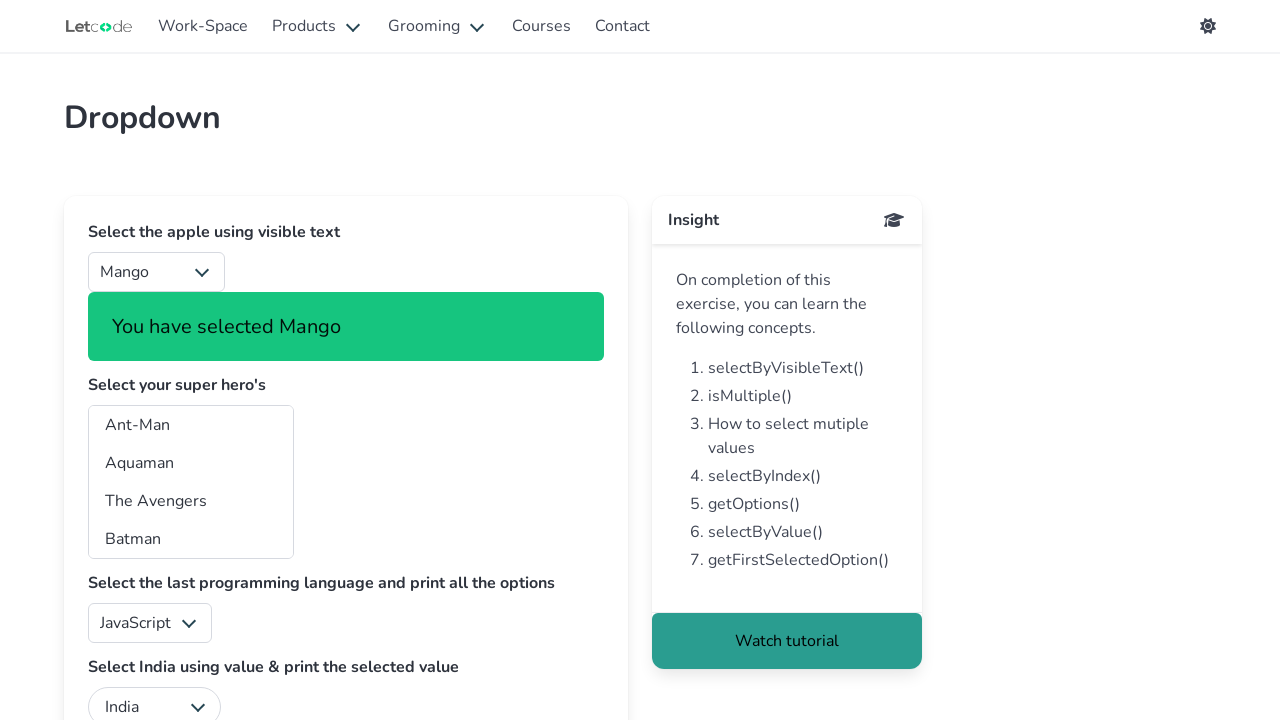